Tests Python.org search functionality by entering "python" in the search bar and submitting the search

Starting URL: https://python.org

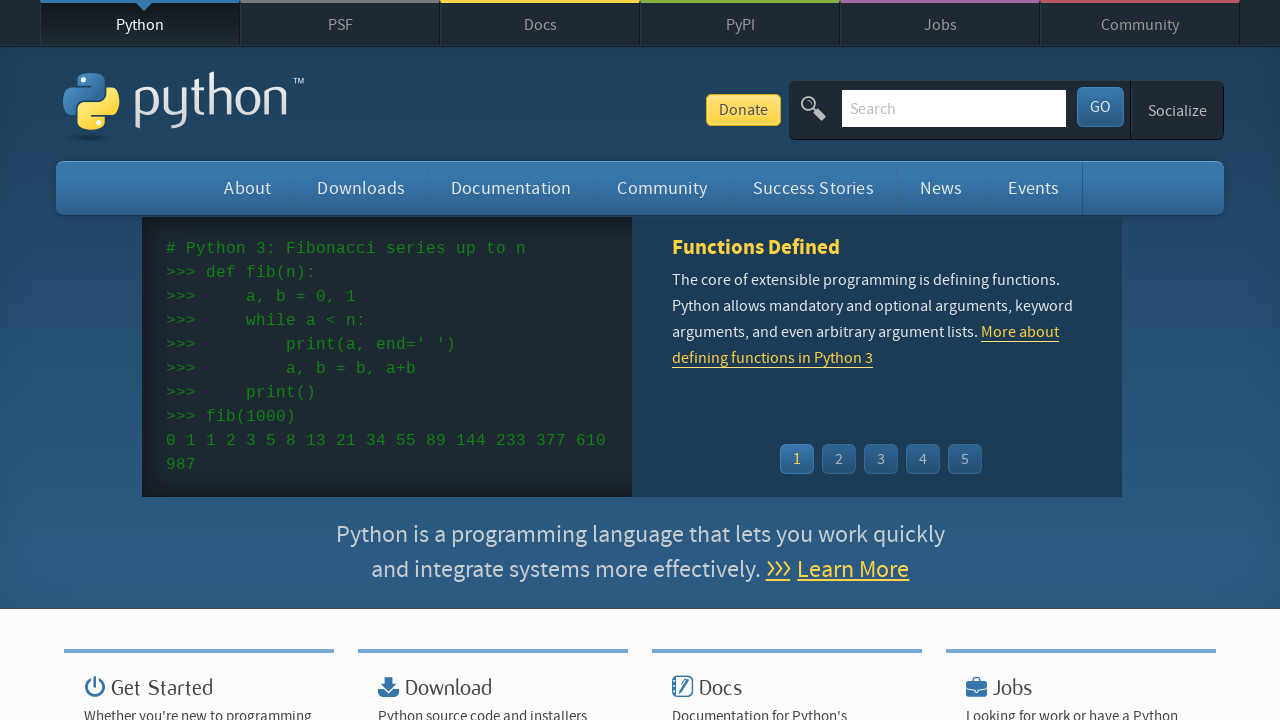

Filled search bar with 'python' on input[name='q']
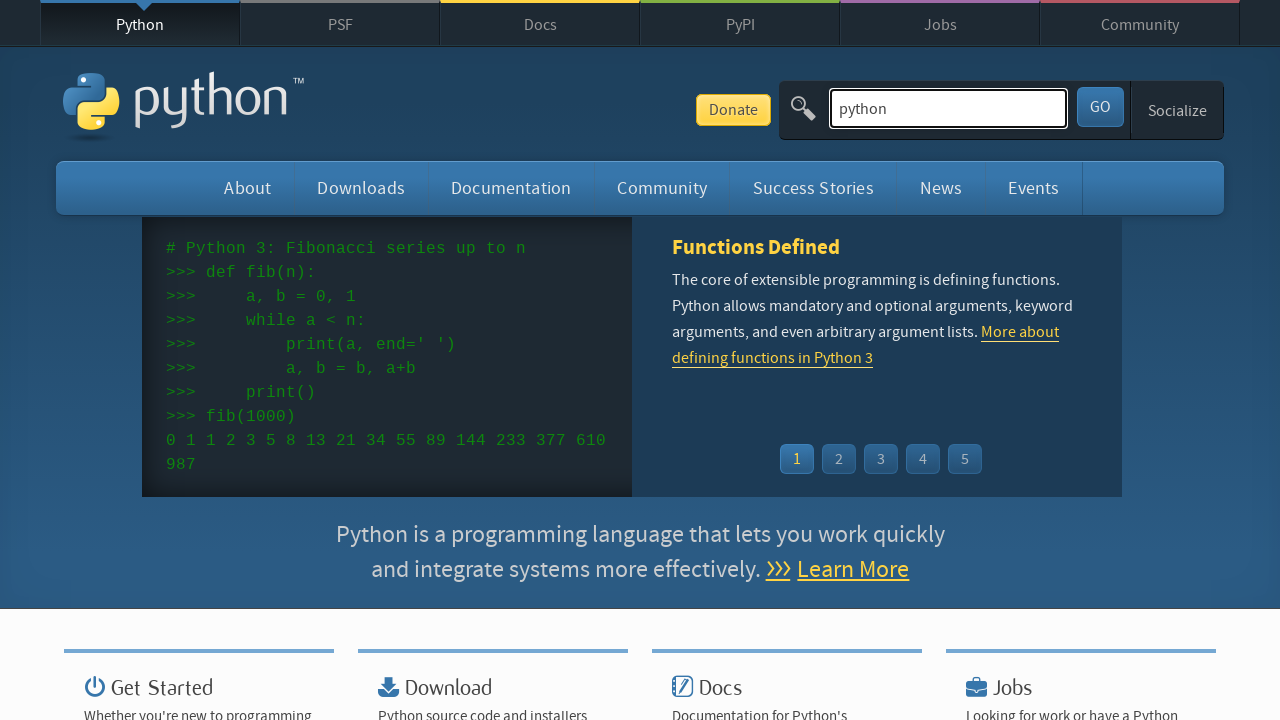

Submitted search by pressing Enter on input[name='q']
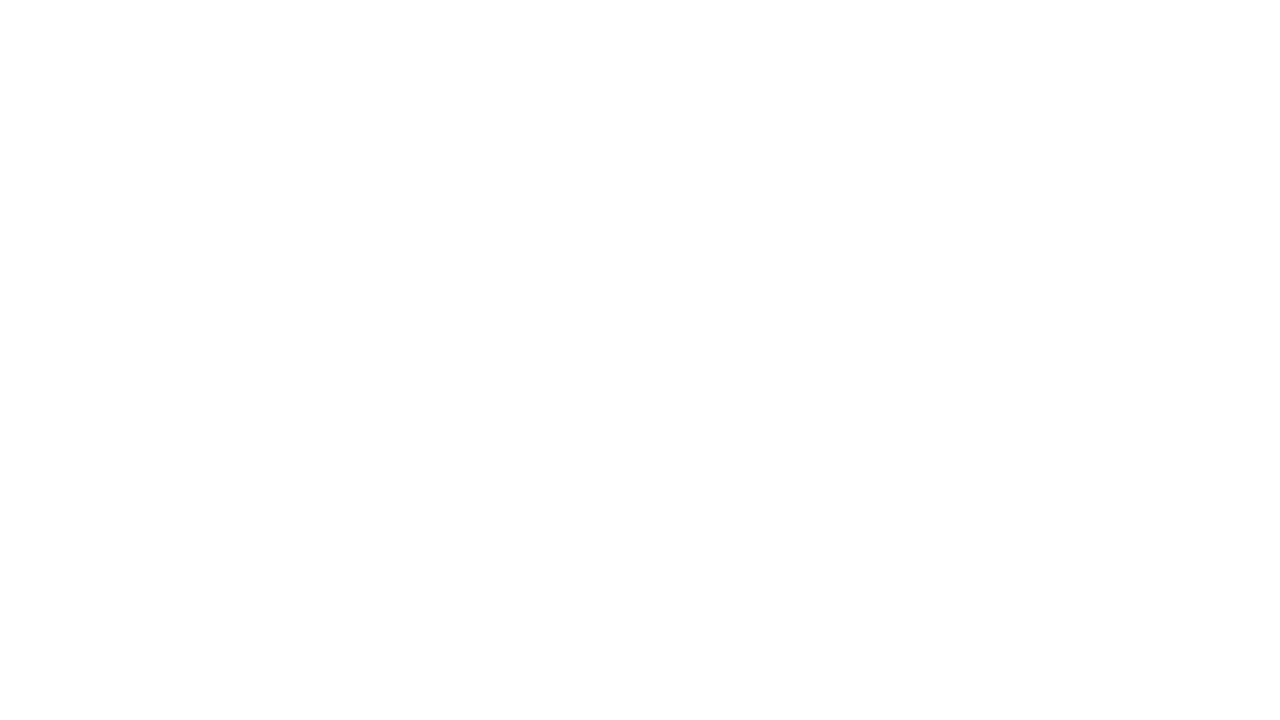

Search results loaded successfully
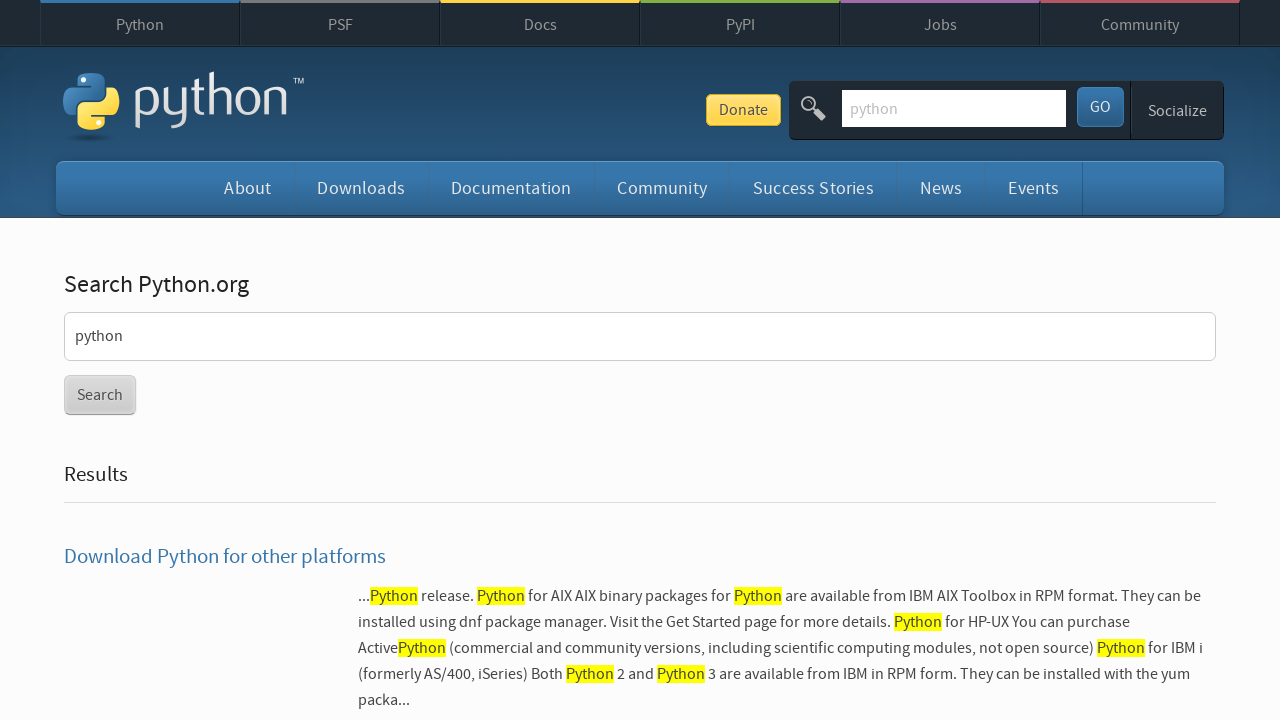

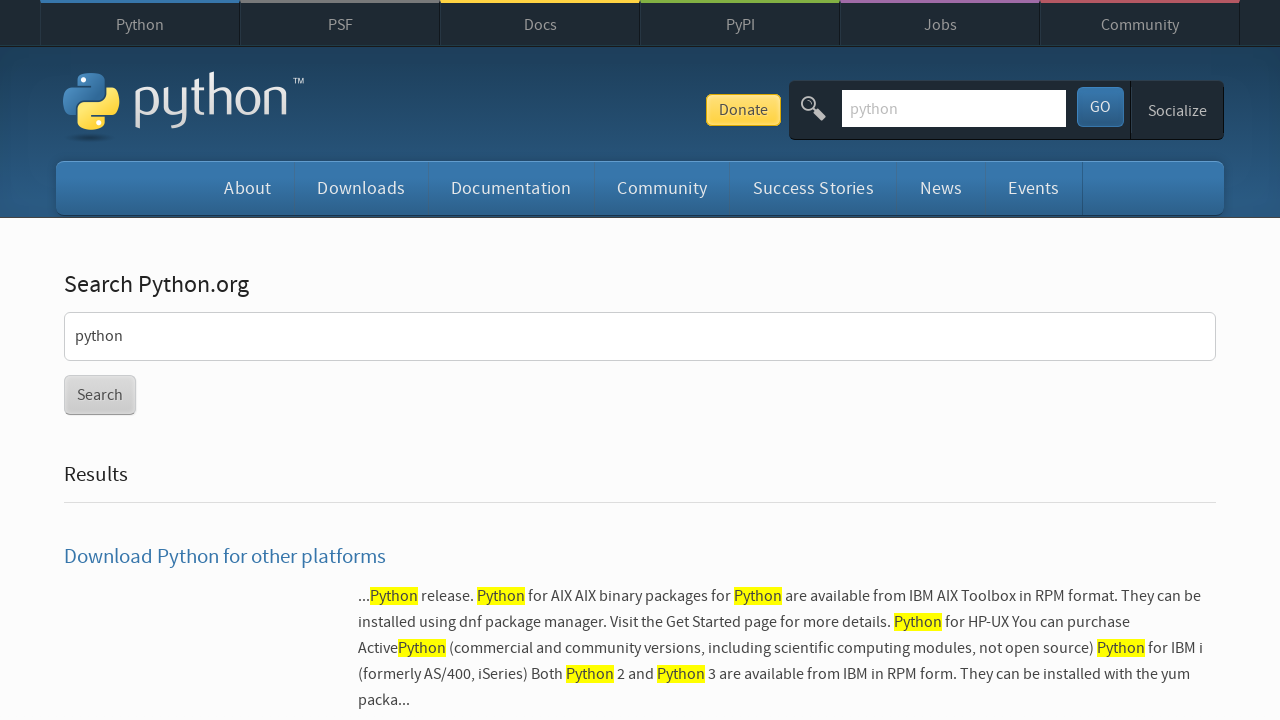